Tests menu hover functionality by moving the mouse over "Main Item 2" to trigger a hover action on a dropdown menu

Starting URL: https://demoqa.com/menu

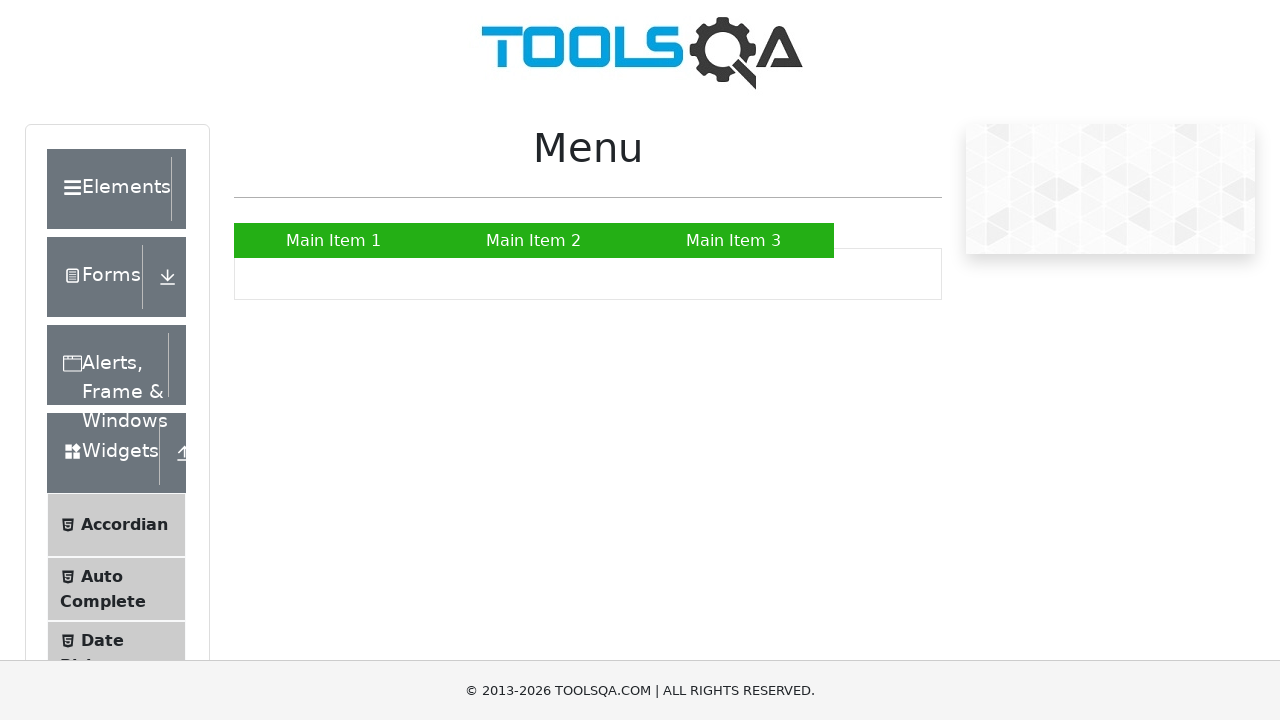

Navigated to https://demoqa.com/menu
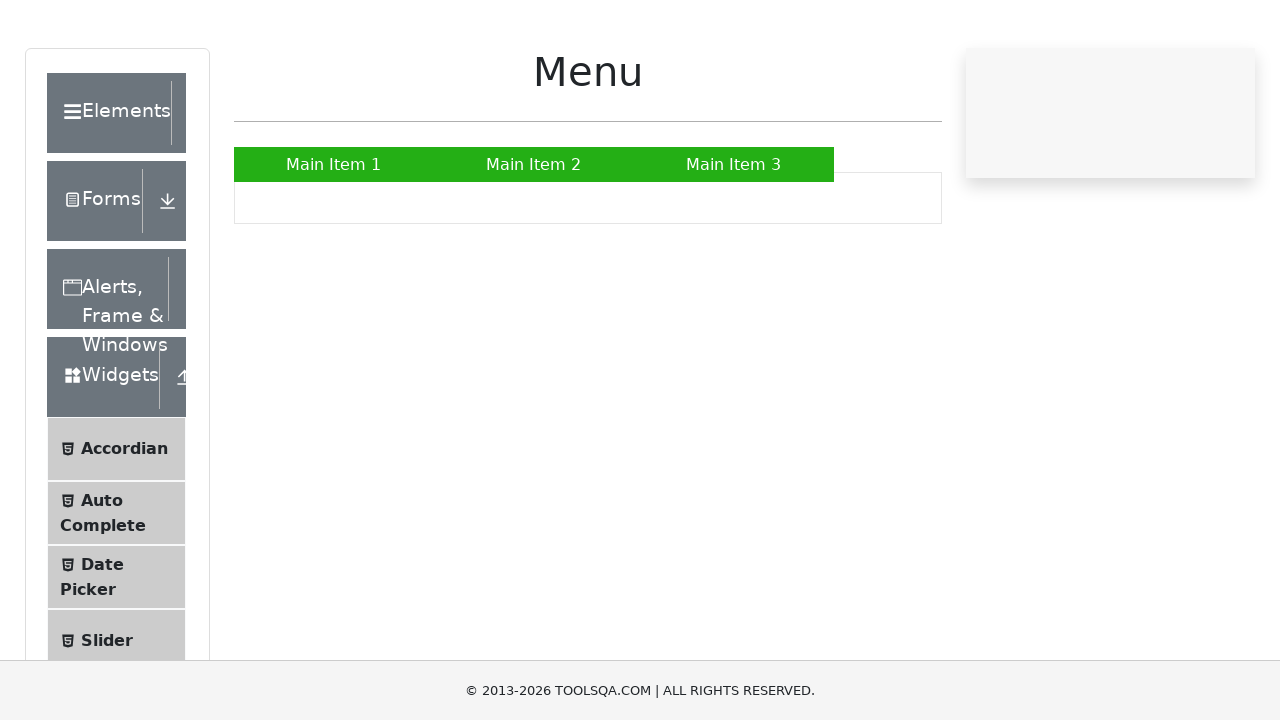

Hovered over 'Main Item 2' to trigger dropdown menu at (534, 240) on text=Main Item 2
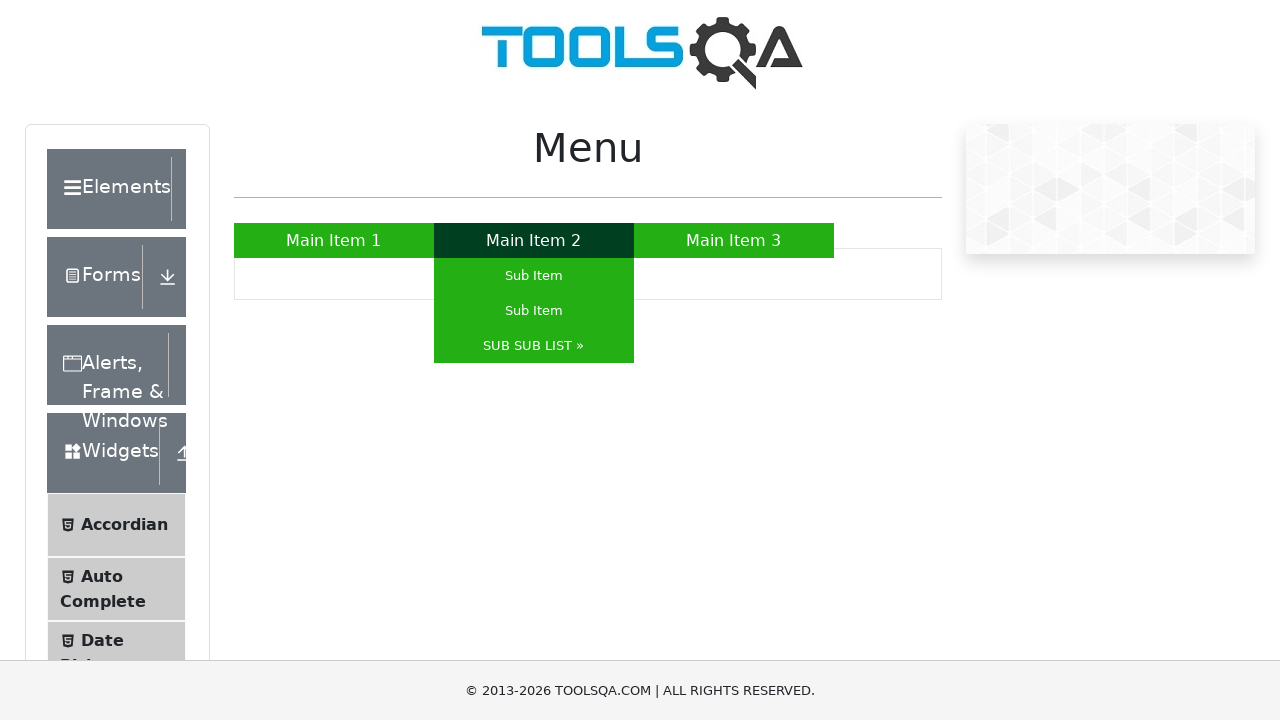

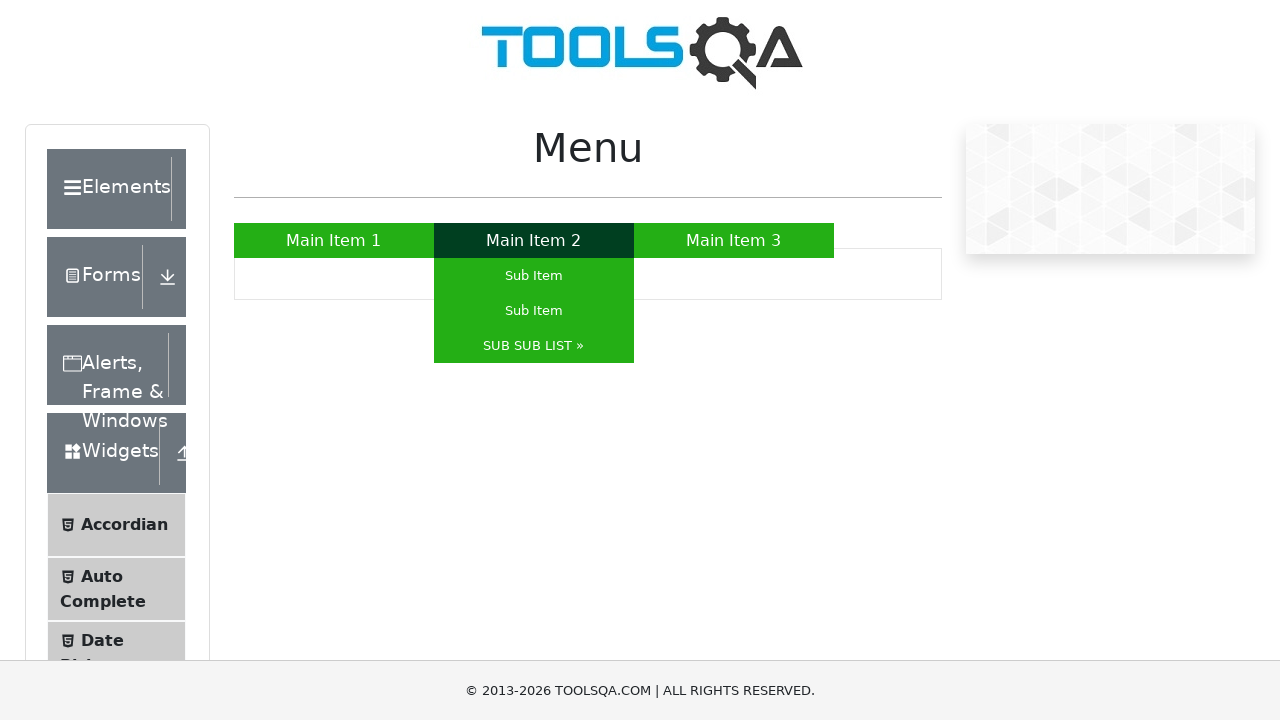